Launches a browser, navigates to Best Buy website, maximizes the window, and retrieves page title and URL

Starting URL: https://bestbuy.com

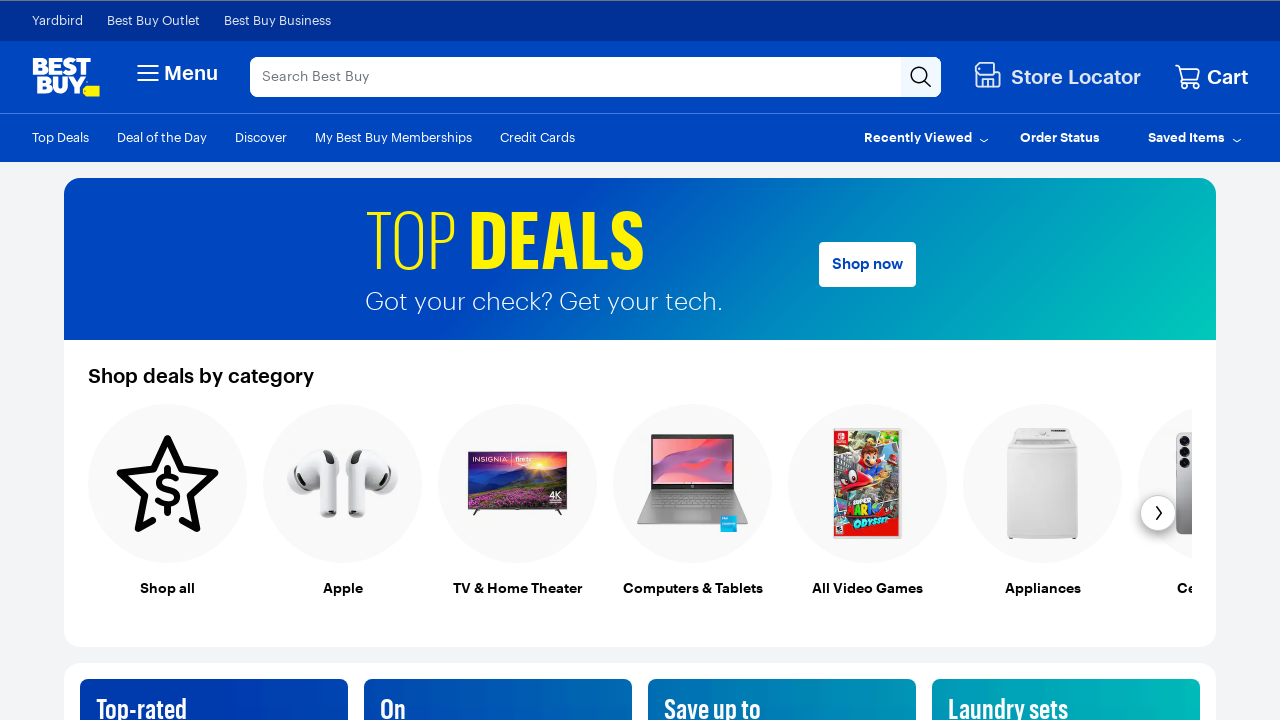

Set viewport size to 1920x1080
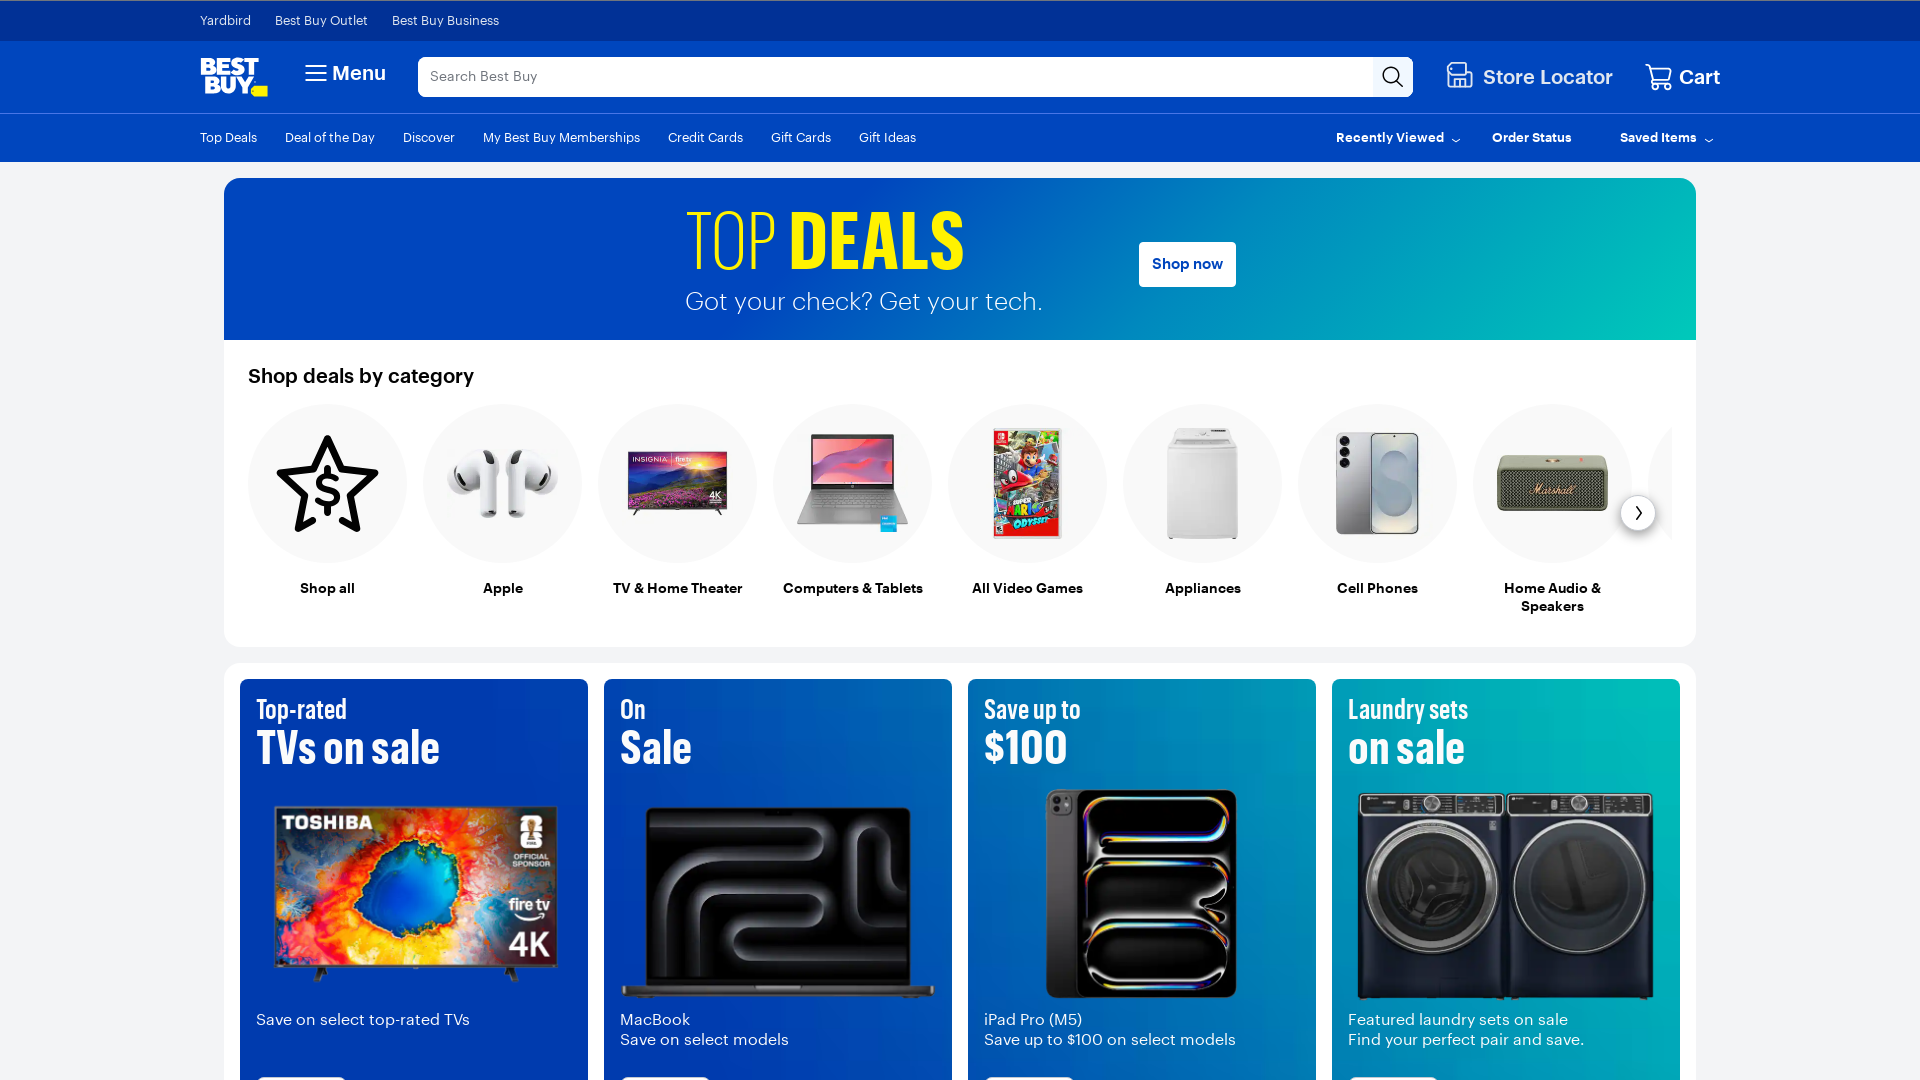

Retrieved page title: Best Buy | Official Online Store | Shop Now & Save
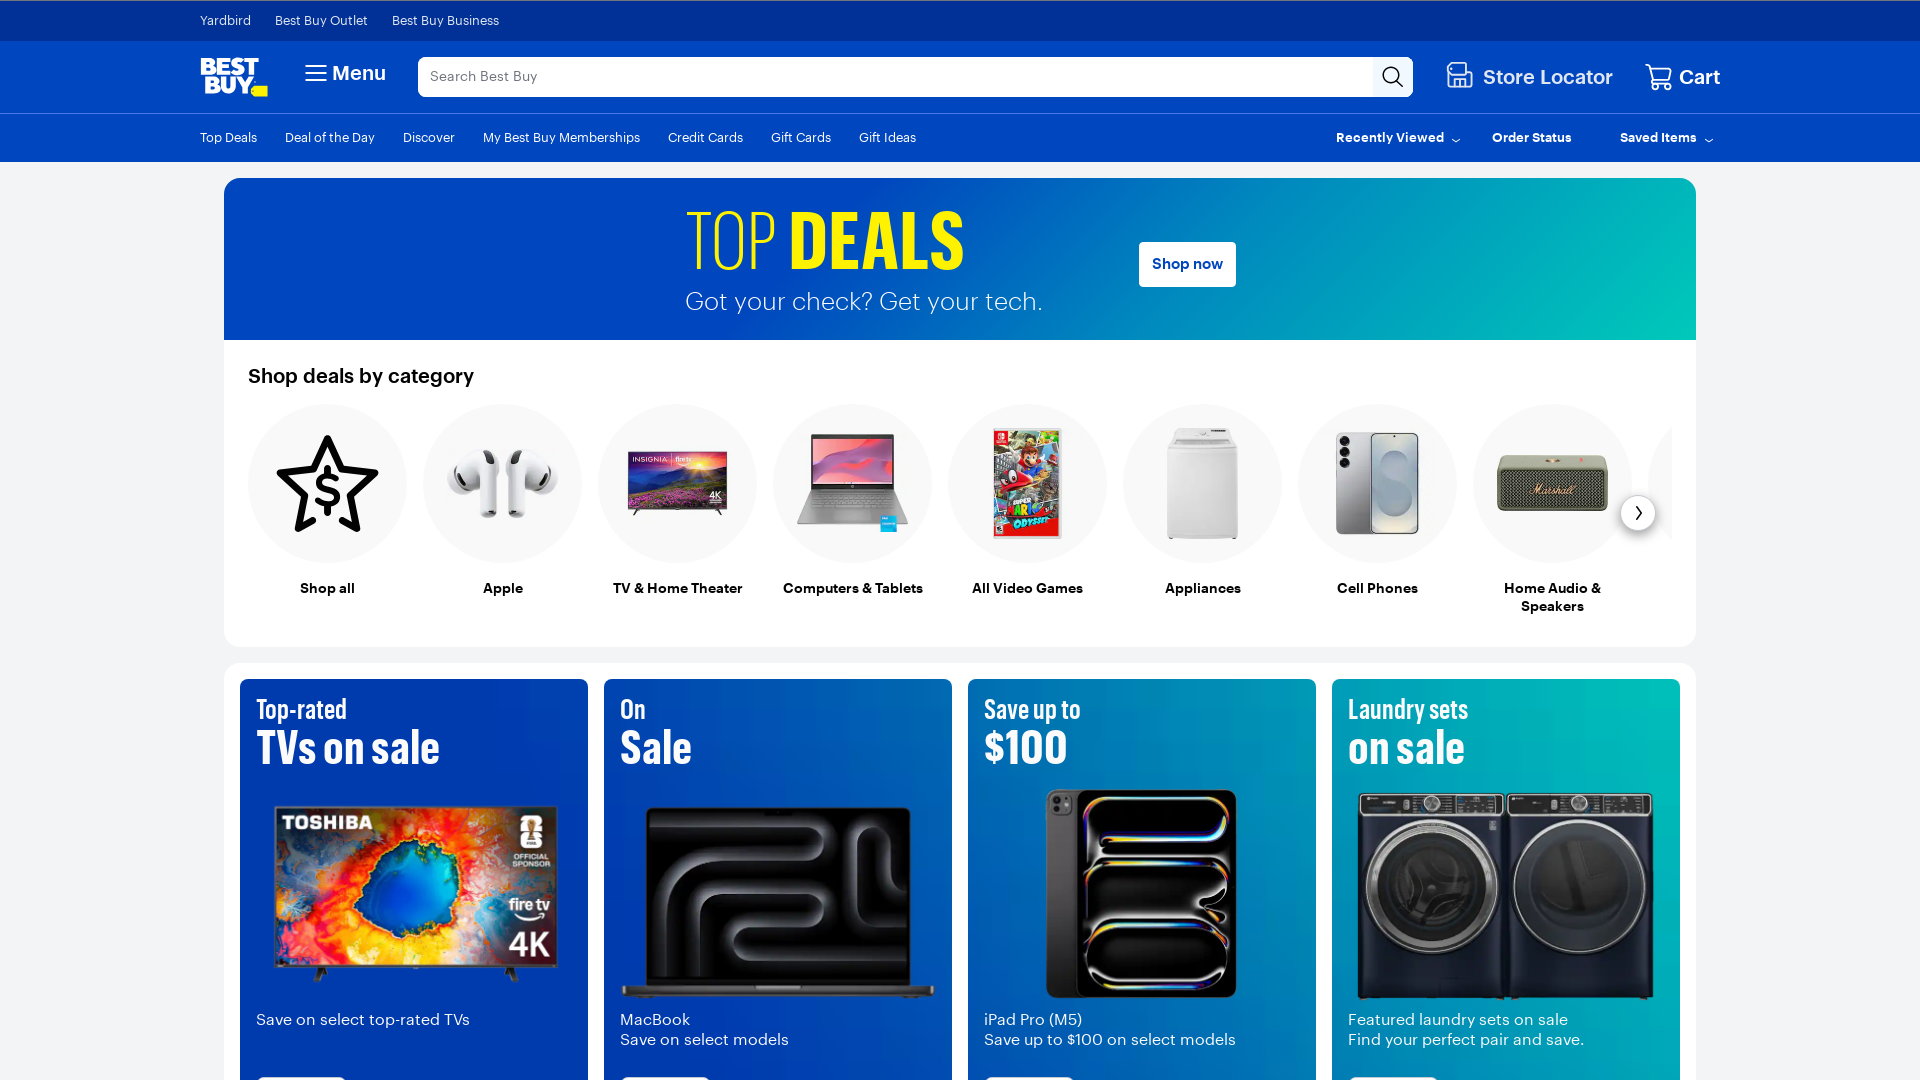

Retrieved current URL: https://www.bestbuy.com/
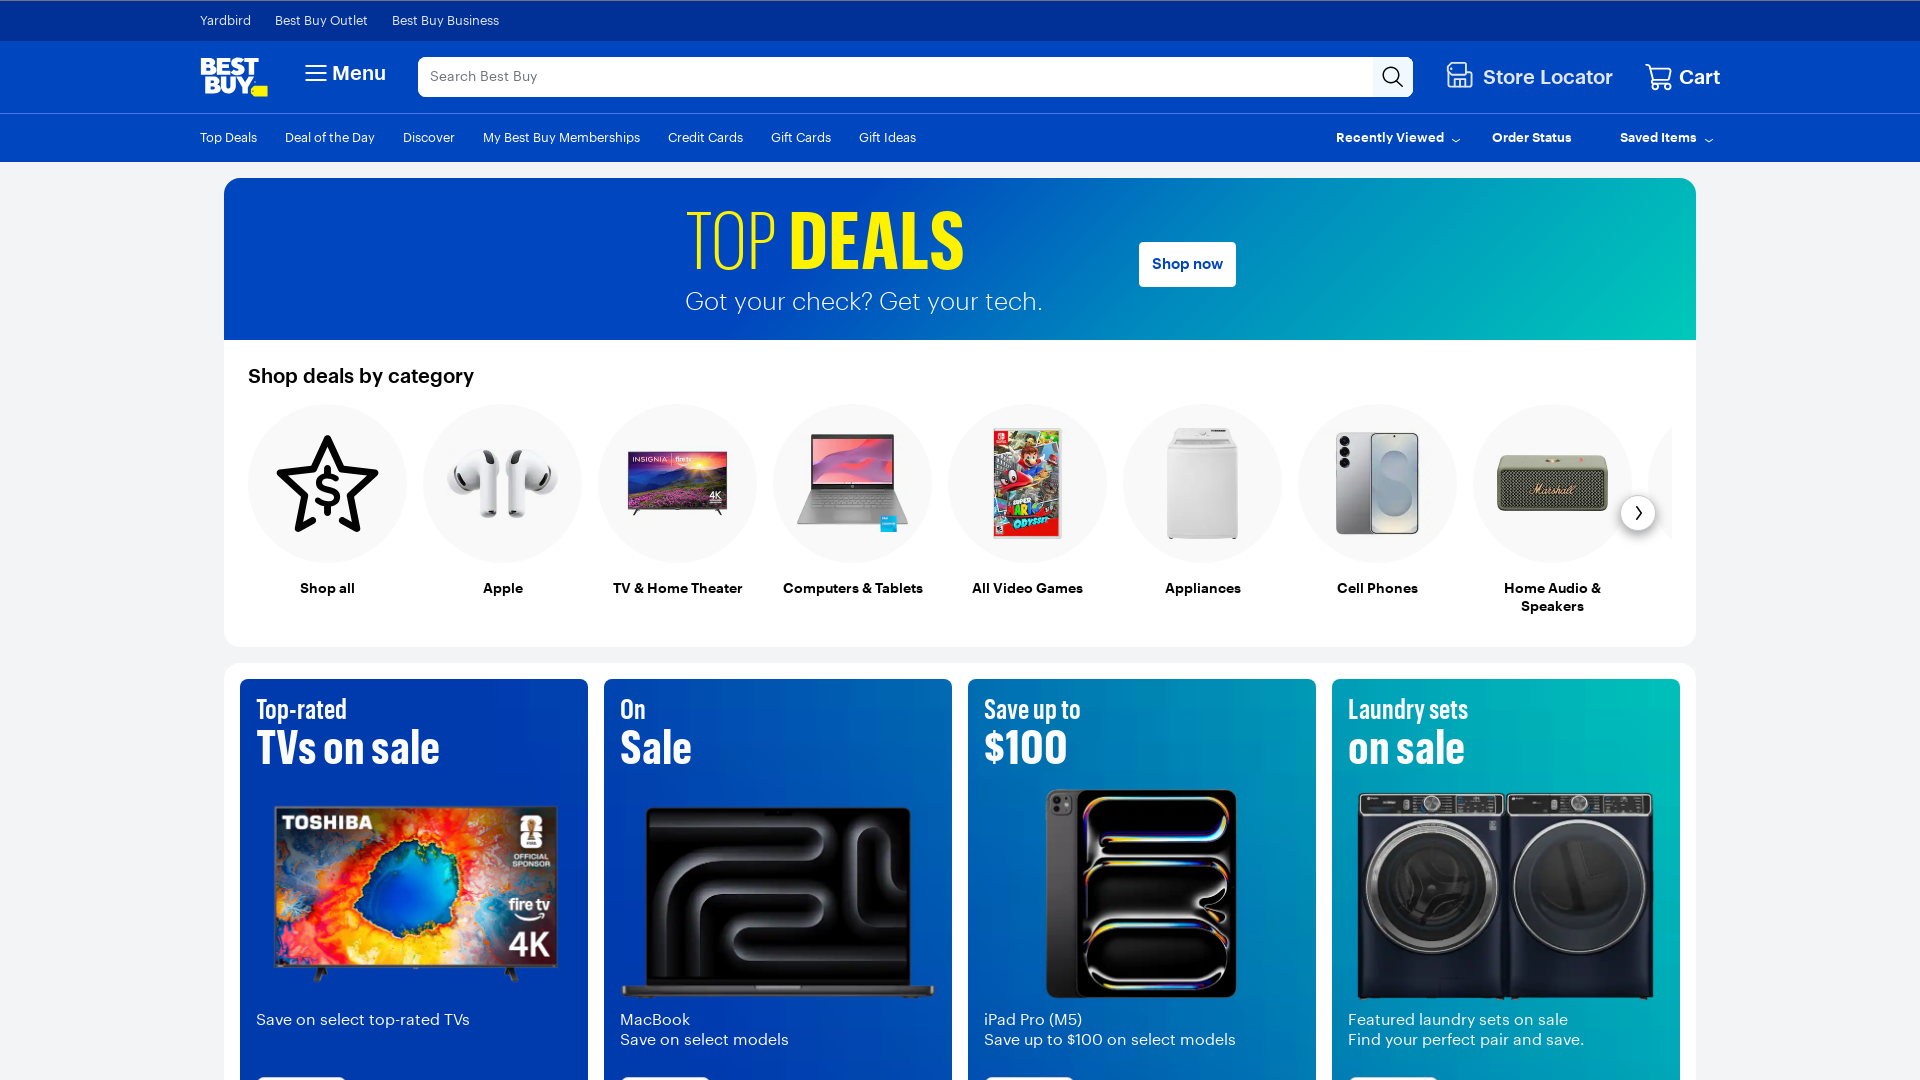

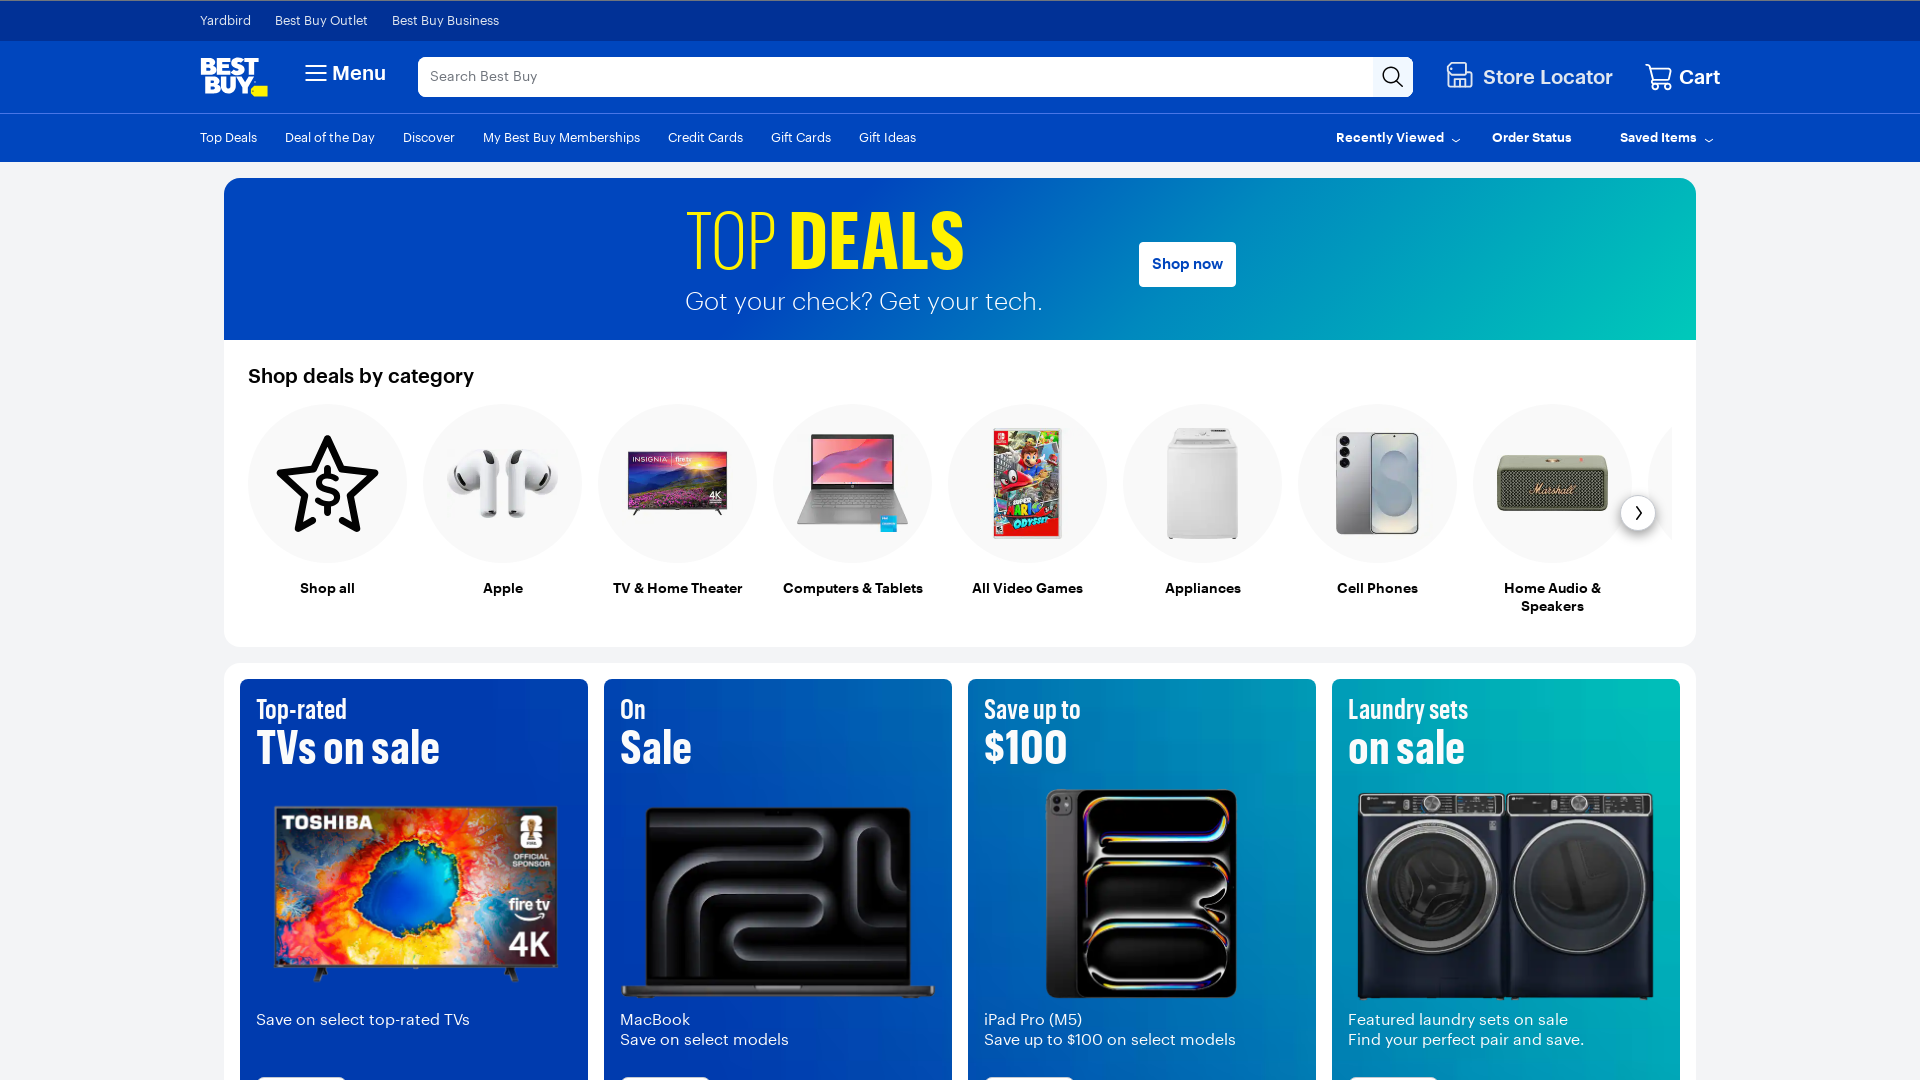